Tests a math puzzle form by reading two numbers from the page, calculating their sum, selecting the result from a dropdown, and submitting the form

Starting URL: http://suninjuly.github.io/selects1.html

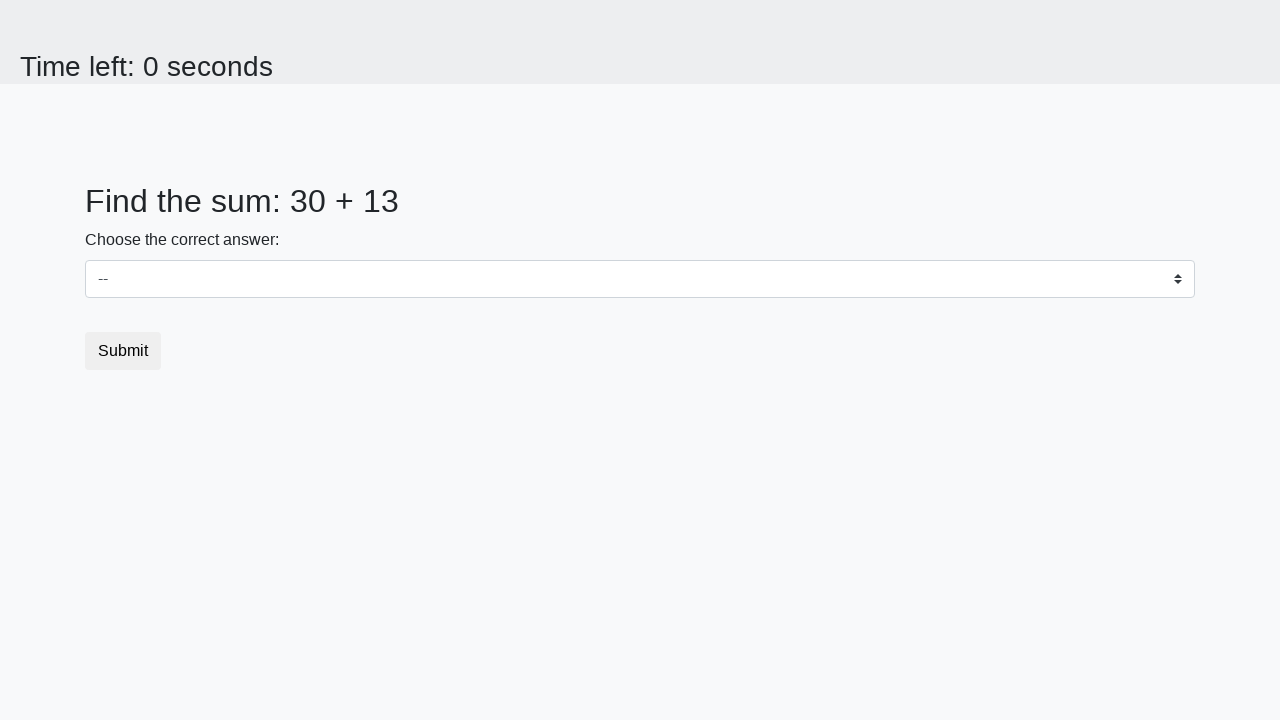

Read first number from #num1 element
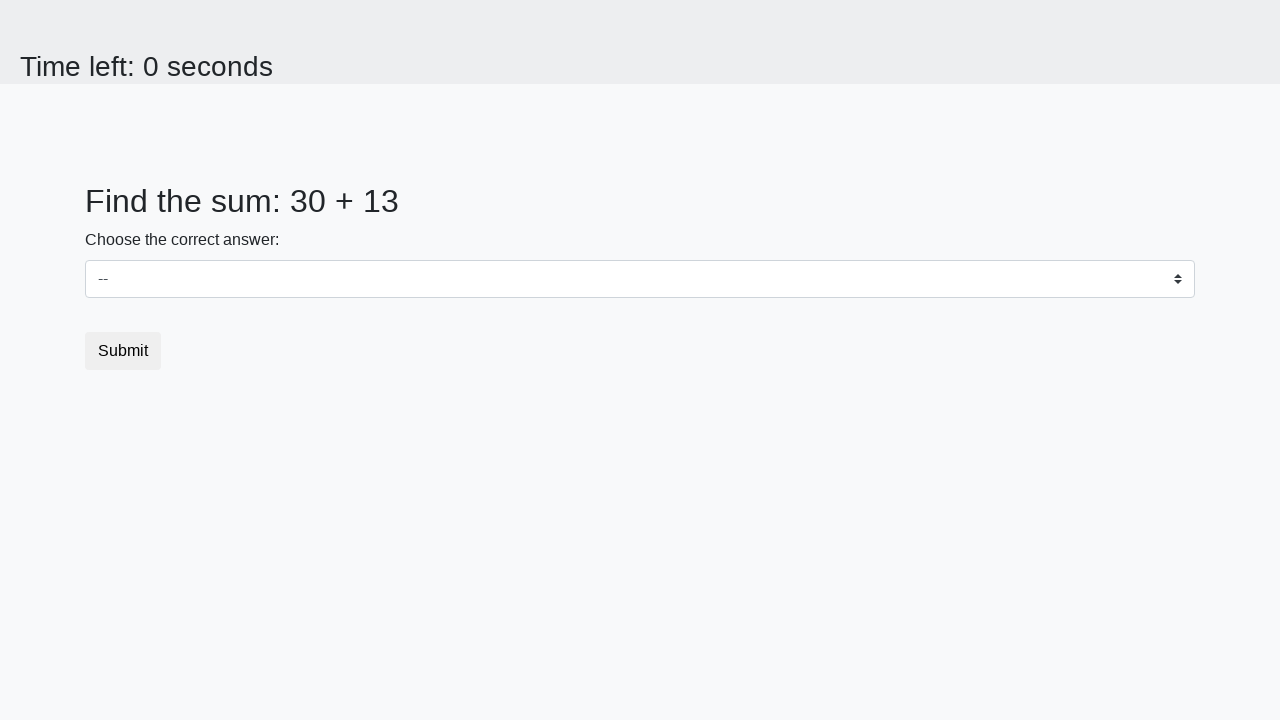

Read second number from #num2 element
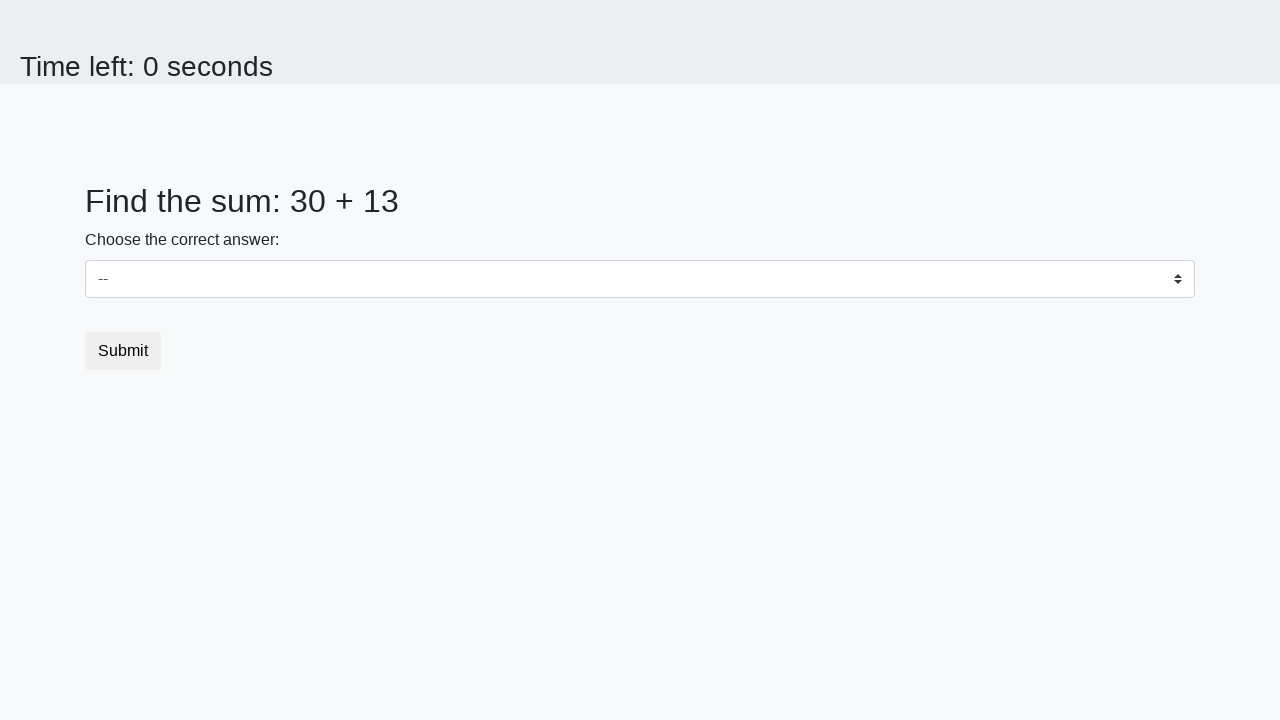

Calculated sum: 30 + 13 = 43
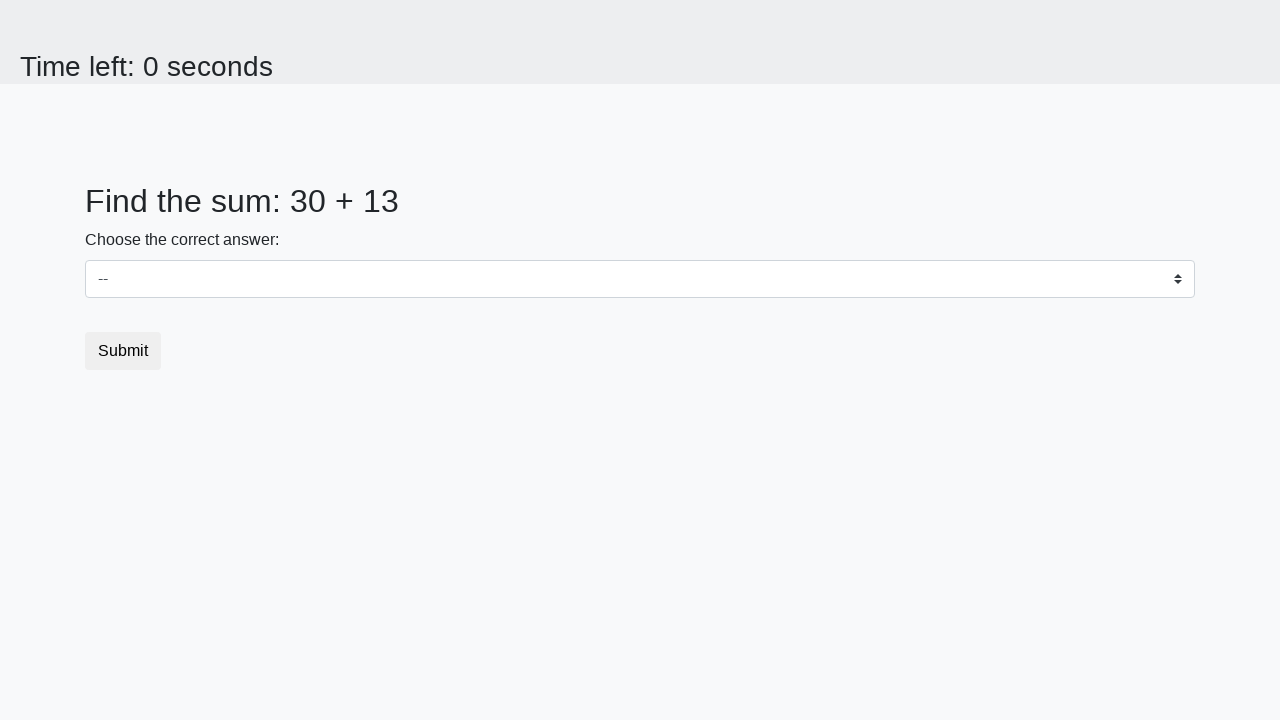

Selected 43 from dropdown menu on #dropdown
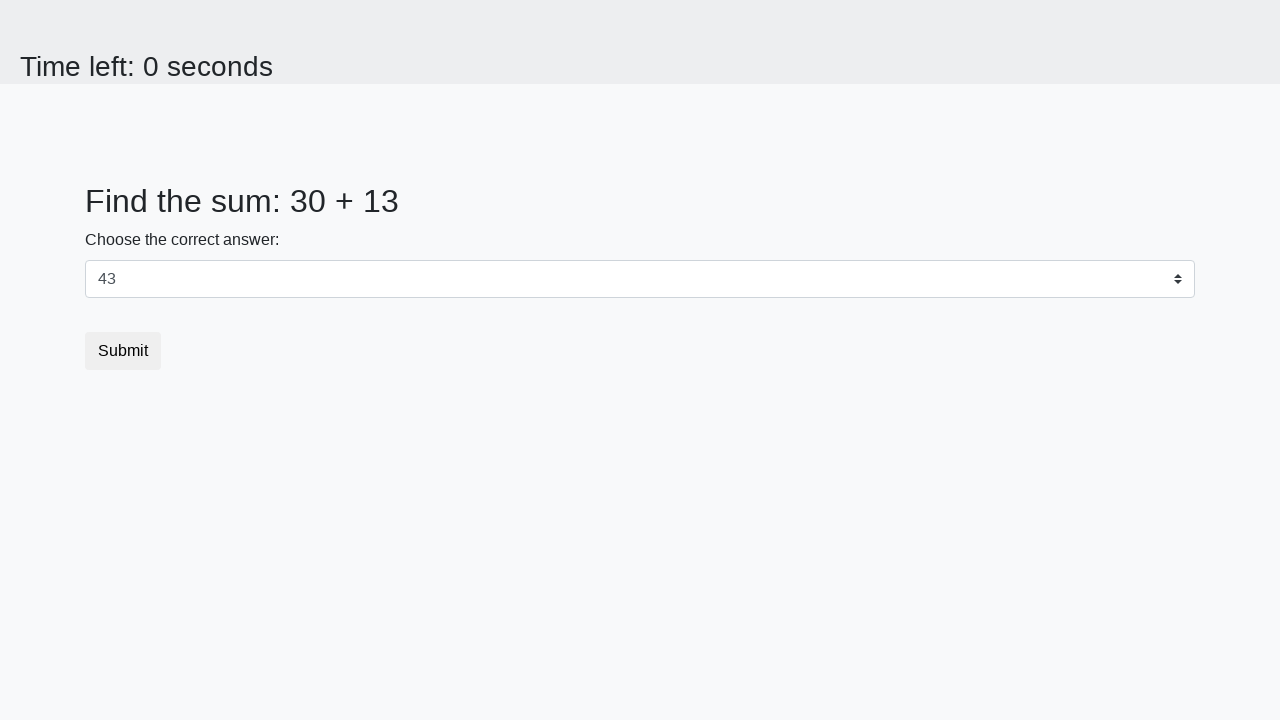

Clicked submit button to submit the form at (123, 351) on button[type='submit']
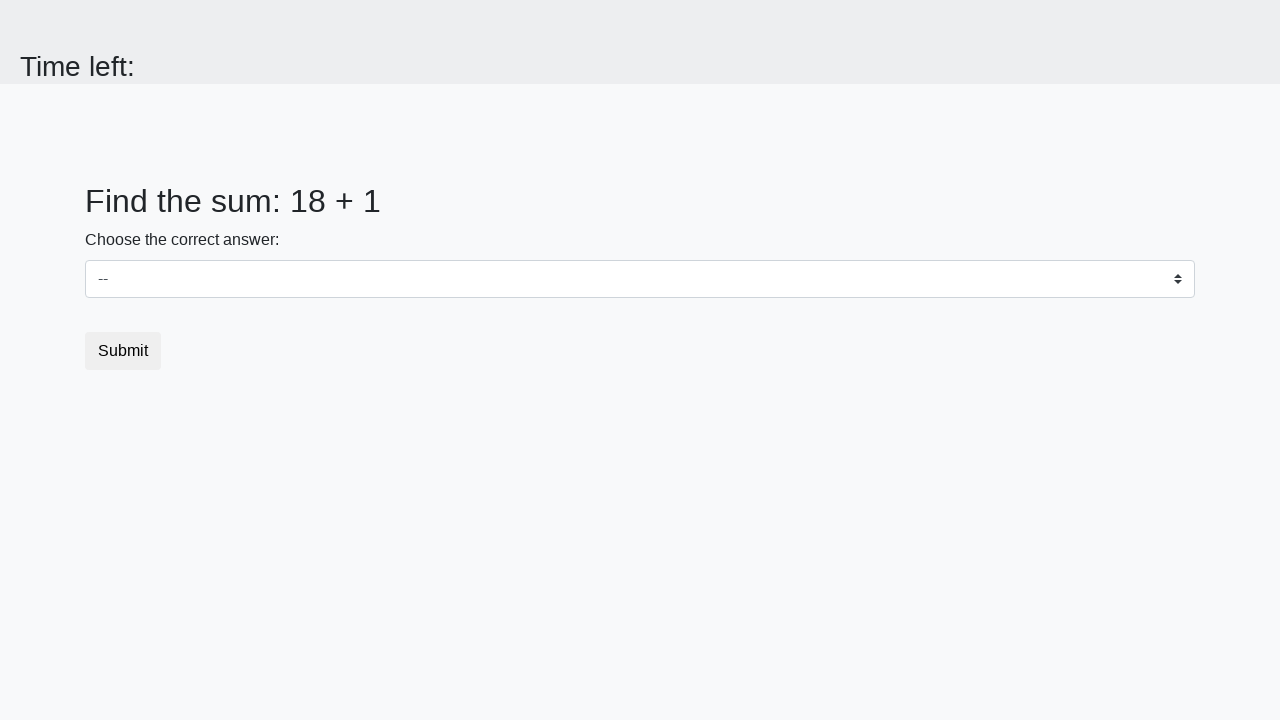

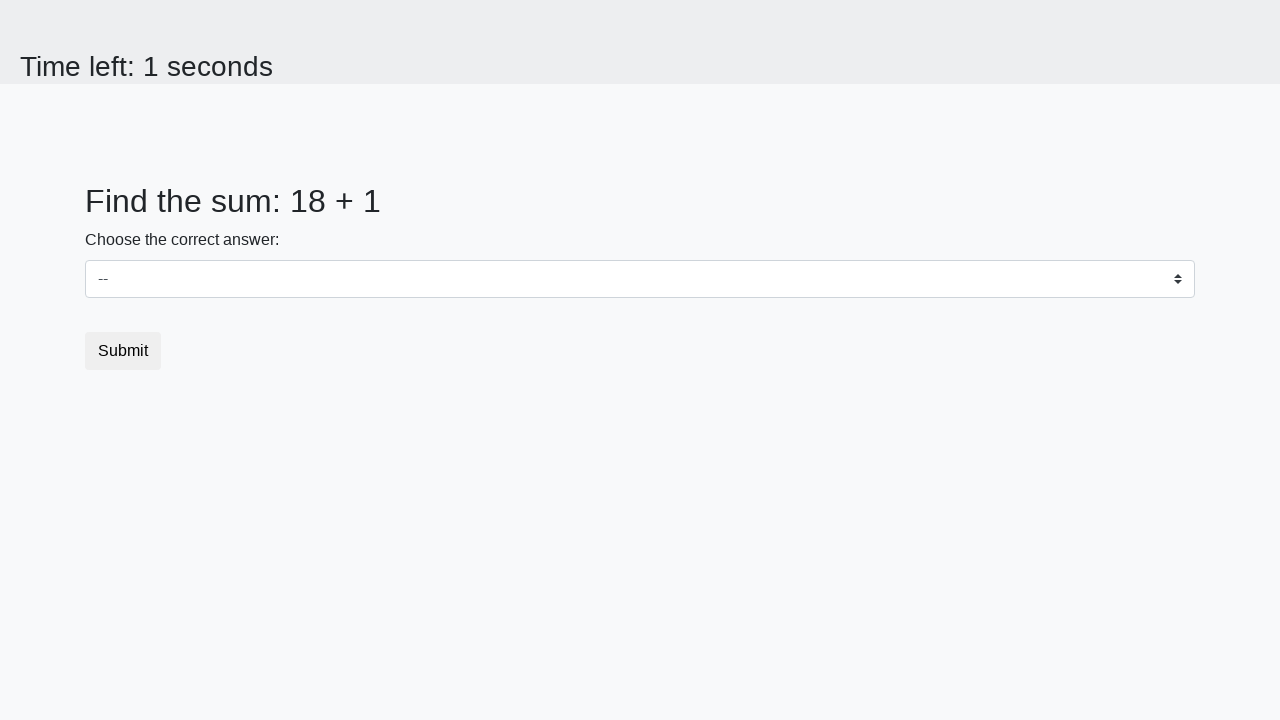